Tests add and delete element functionality by clicking the add button 10 times to create delete buttons, then clicking each delete button to remove them one by one, verifying the count after each operation.

Starting URL: https://the-internet.herokuapp.com/add_remove_elements/

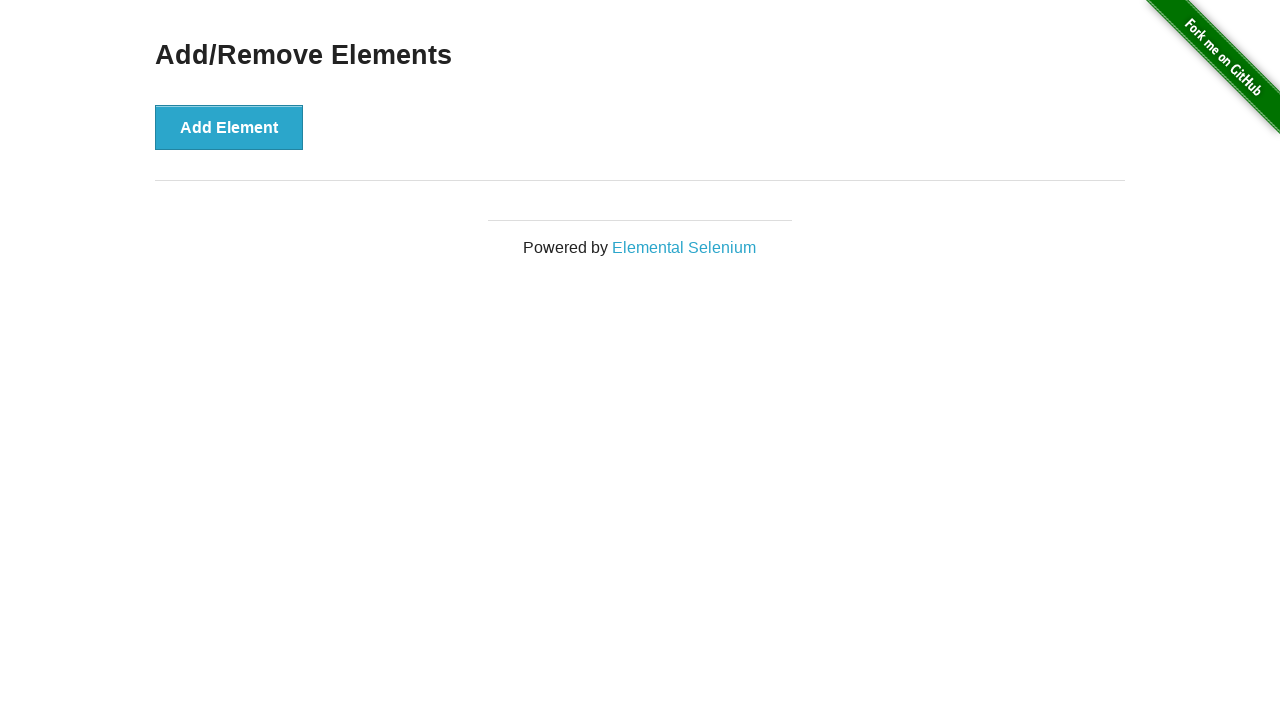

Clicked add element button (iteration 1/10) at (229, 127) on [onclick='addElement()']
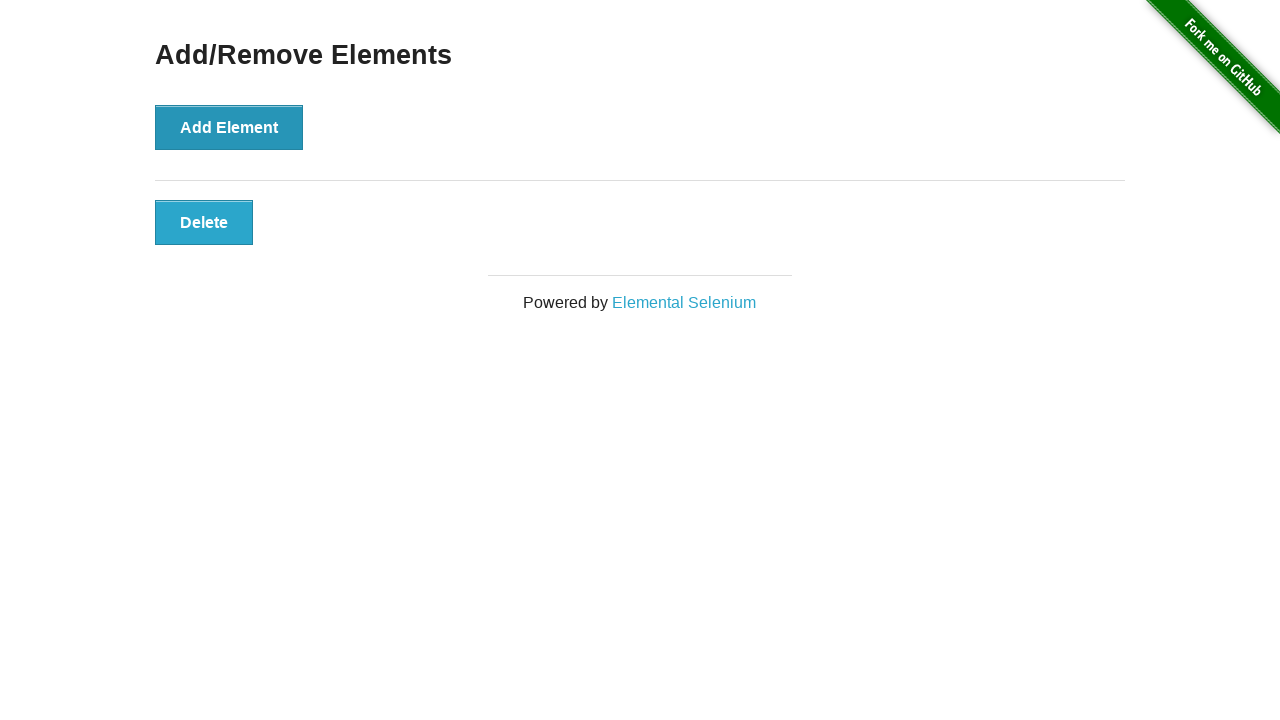

Clicked add element button (iteration 2/10) at (229, 127) on [onclick='addElement()']
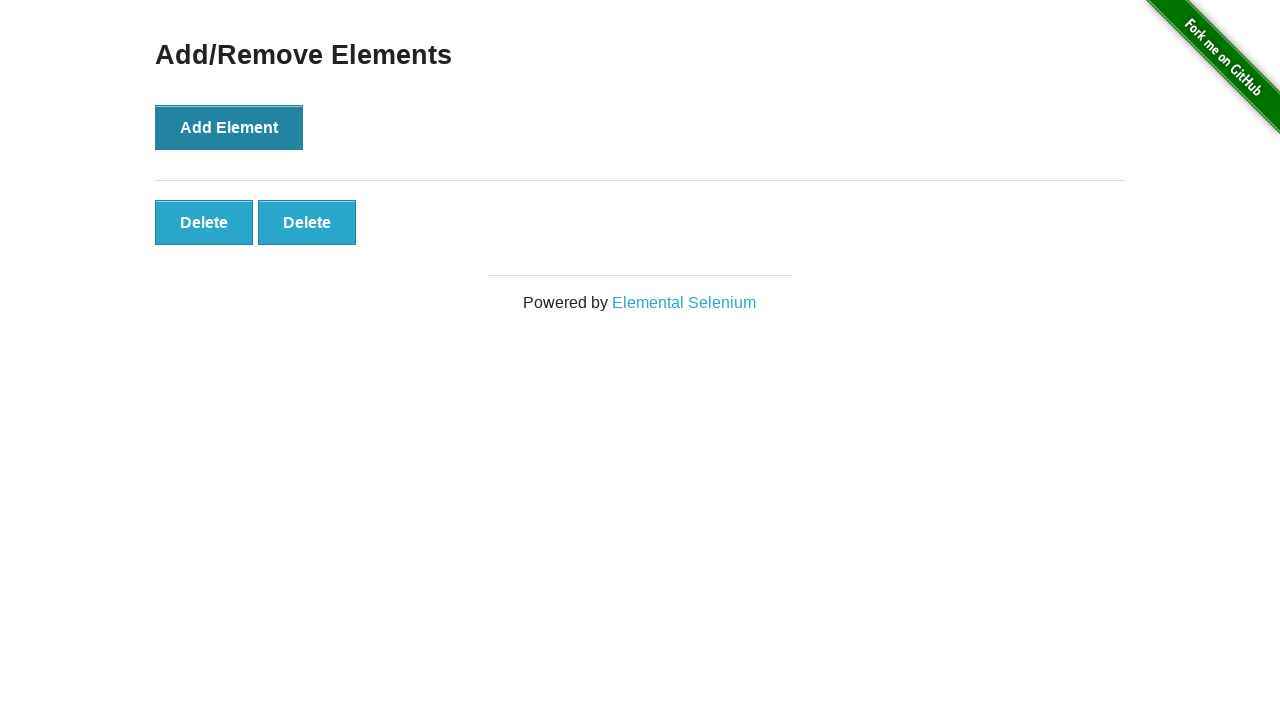

Clicked add element button (iteration 3/10) at (229, 127) on [onclick='addElement()']
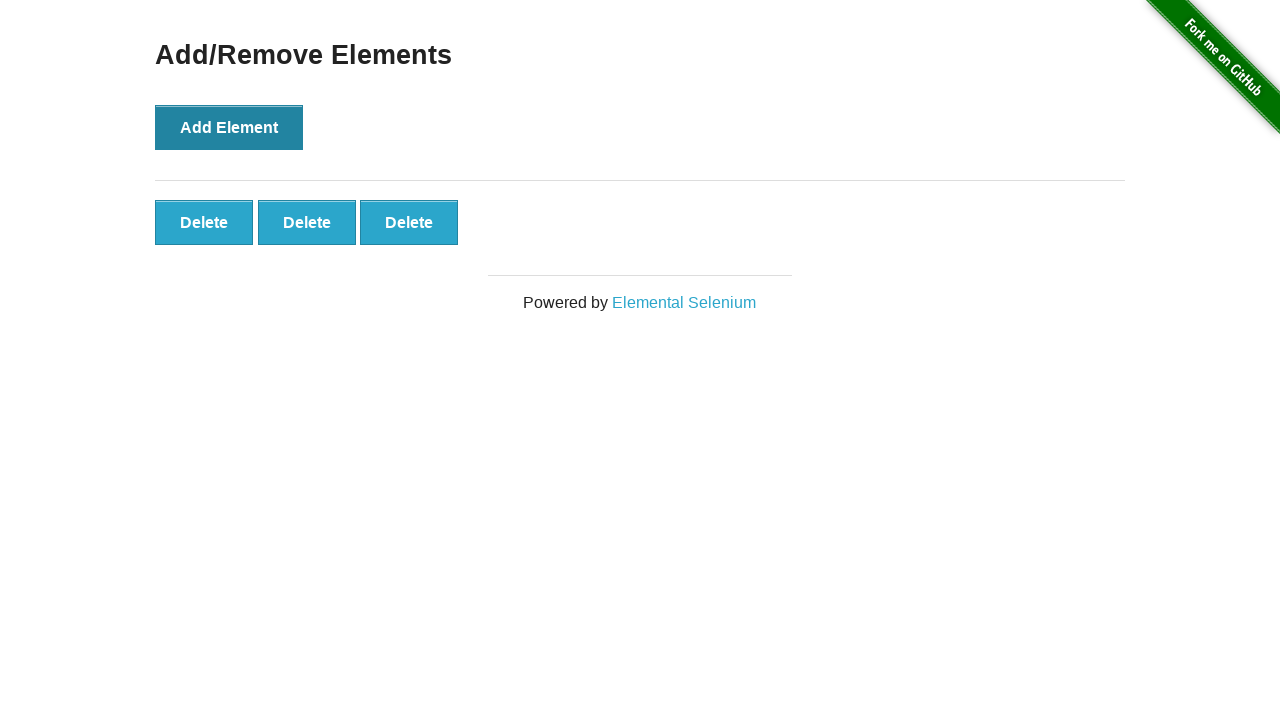

Clicked add element button (iteration 4/10) at (229, 127) on [onclick='addElement()']
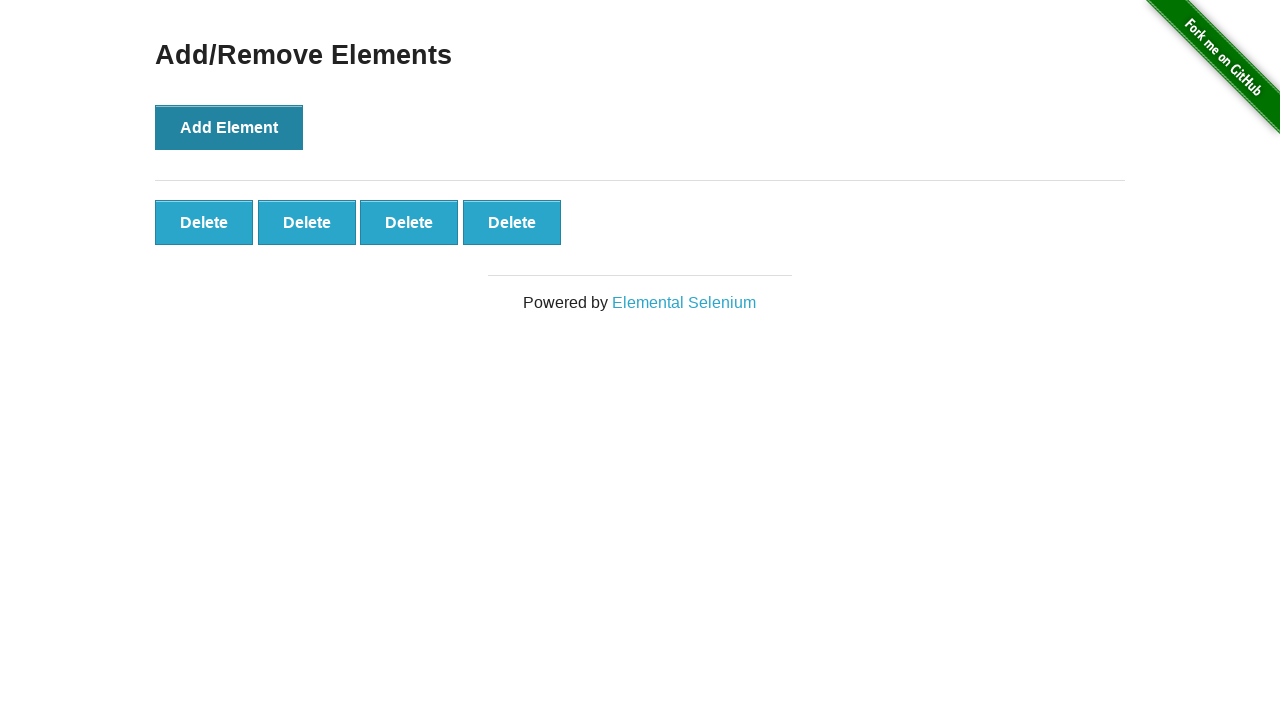

Clicked add element button (iteration 5/10) at (229, 127) on [onclick='addElement()']
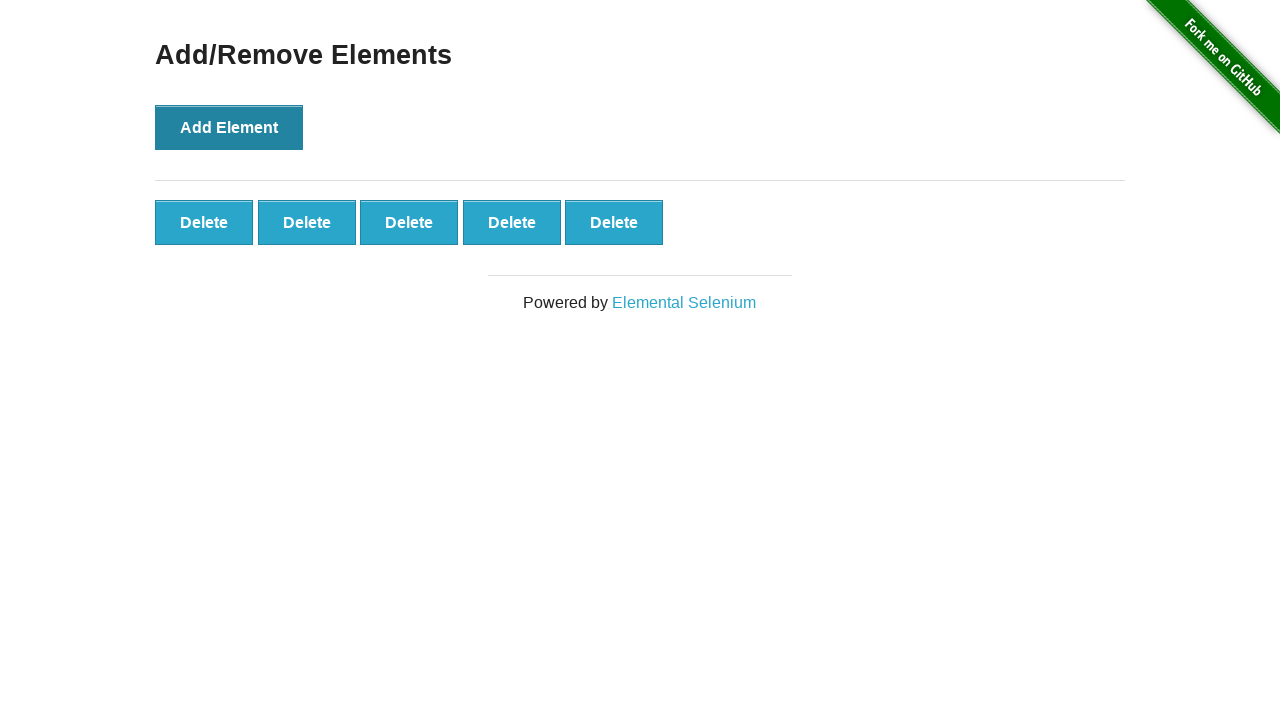

Clicked add element button (iteration 6/10) at (229, 127) on [onclick='addElement()']
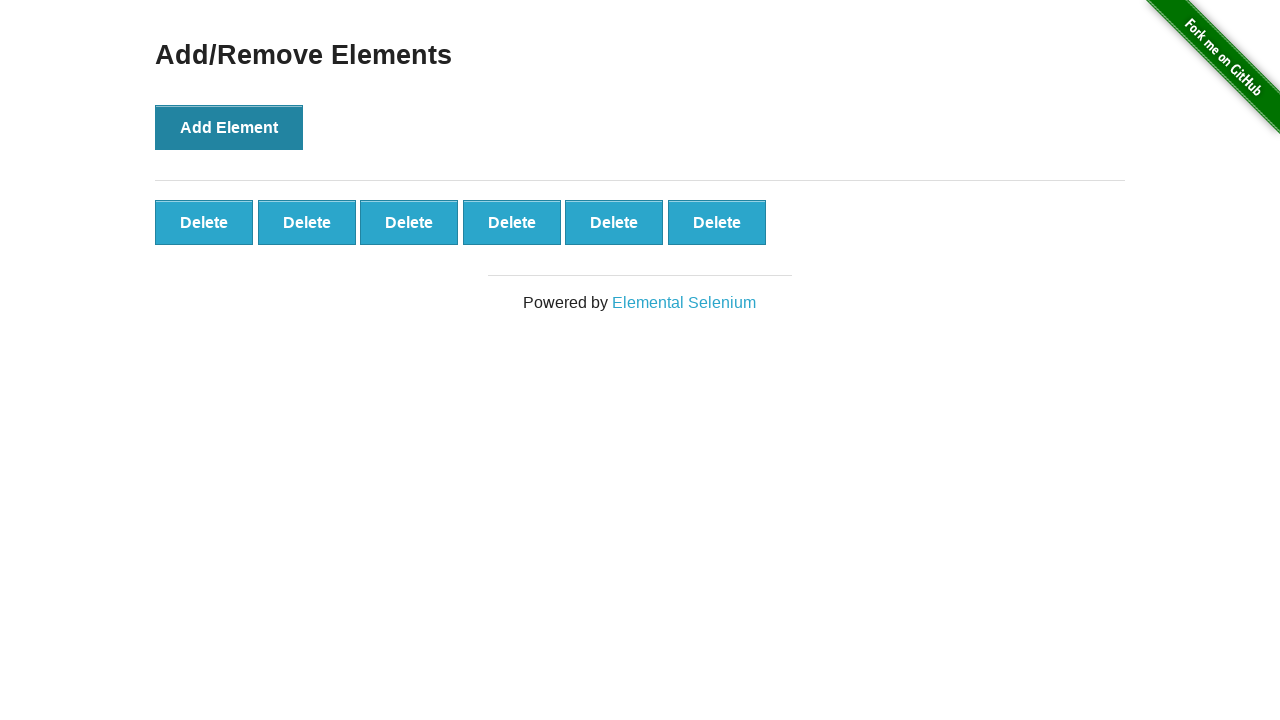

Clicked add element button (iteration 7/10) at (229, 127) on [onclick='addElement()']
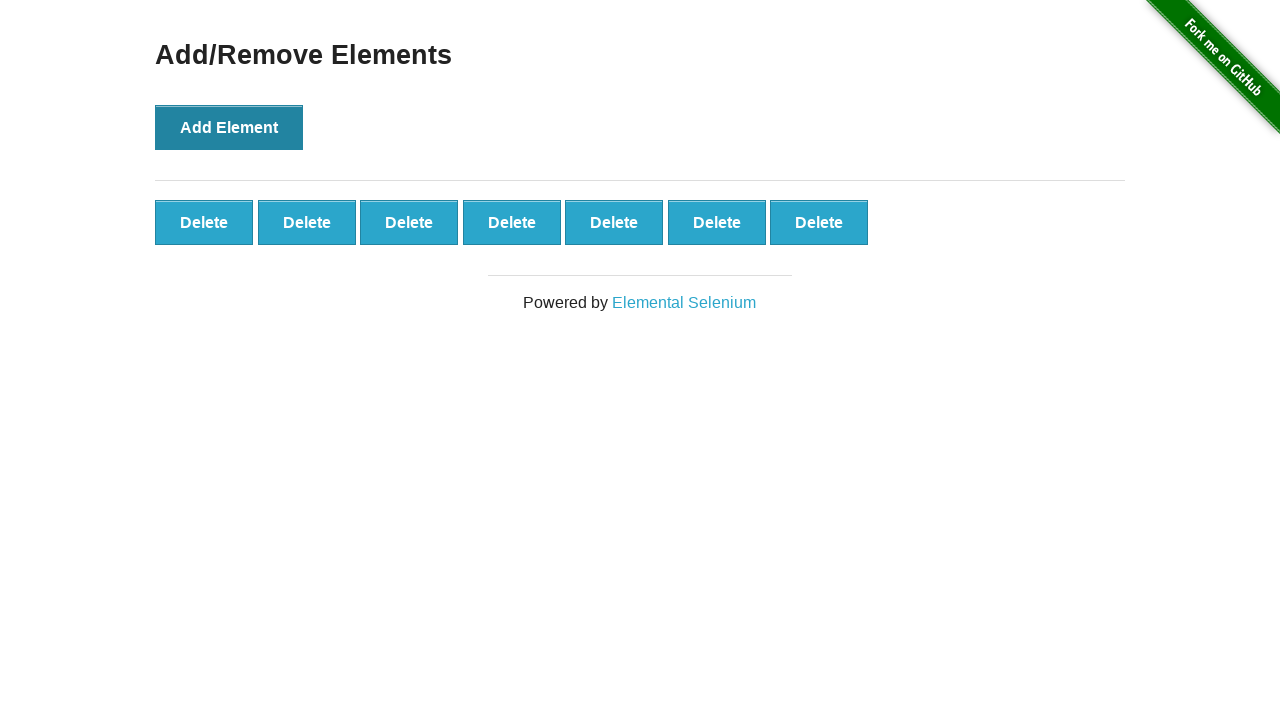

Clicked add element button (iteration 8/10) at (229, 127) on [onclick='addElement()']
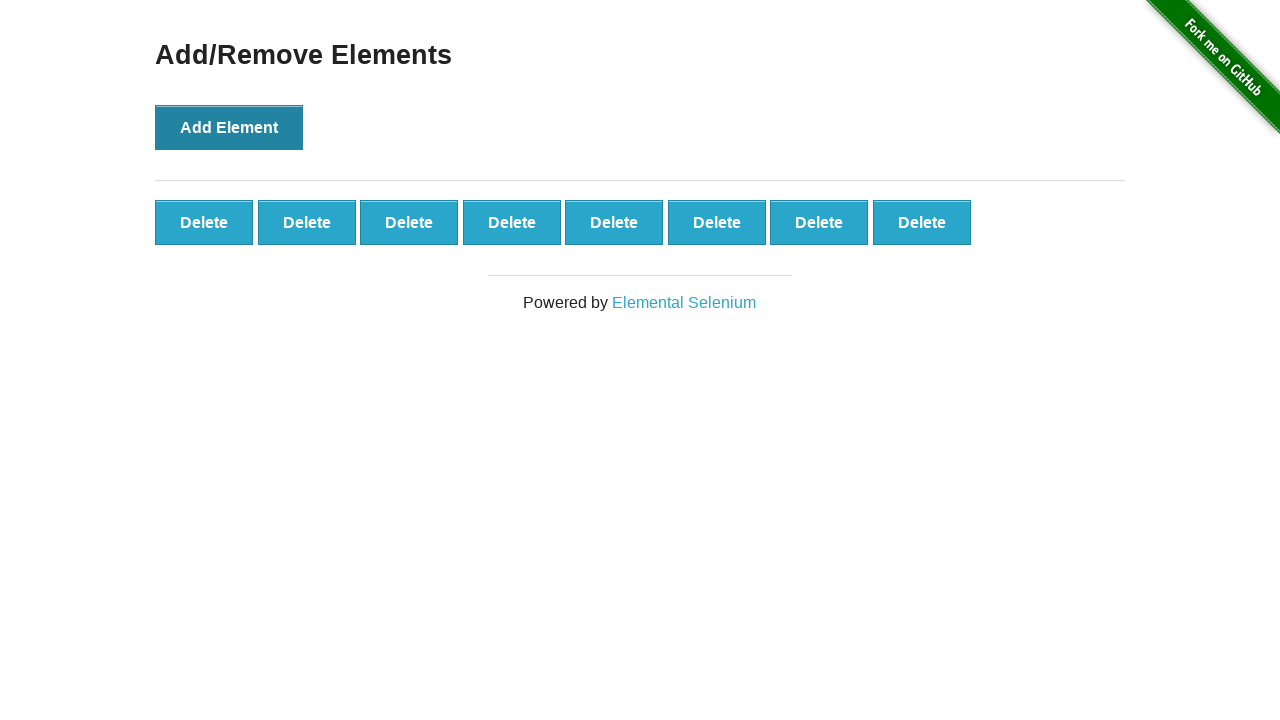

Clicked add element button (iteration 9/10) at (229, 127) on [onclick='addElement()']
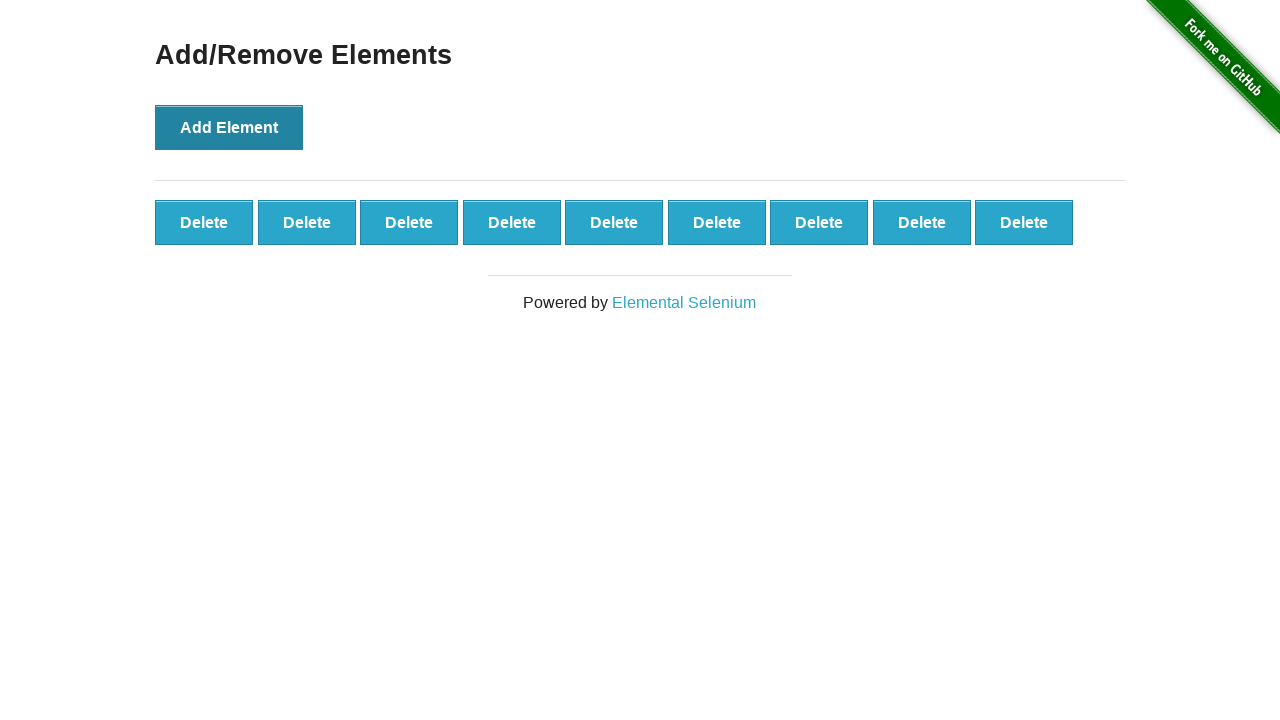

Clicked add element button (iteration 10/10) at (229, 127) on [onclick='addElement()']
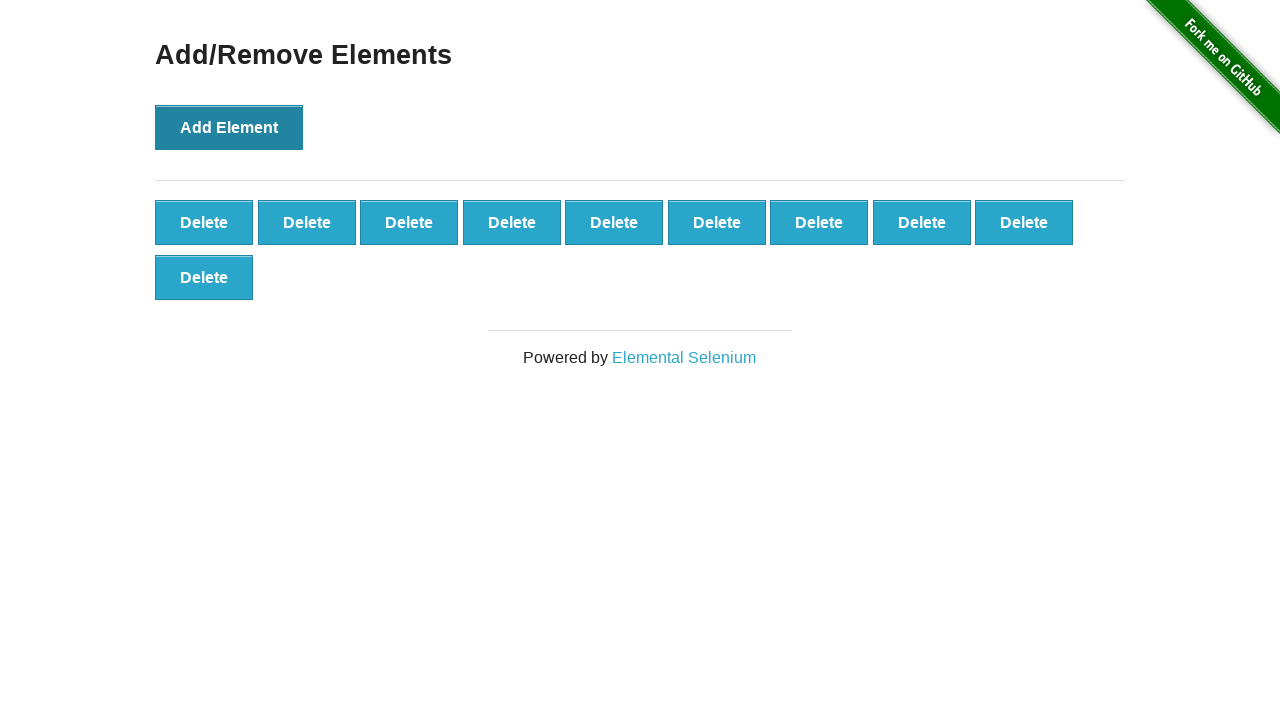

Verified that 10 delete buttons were created
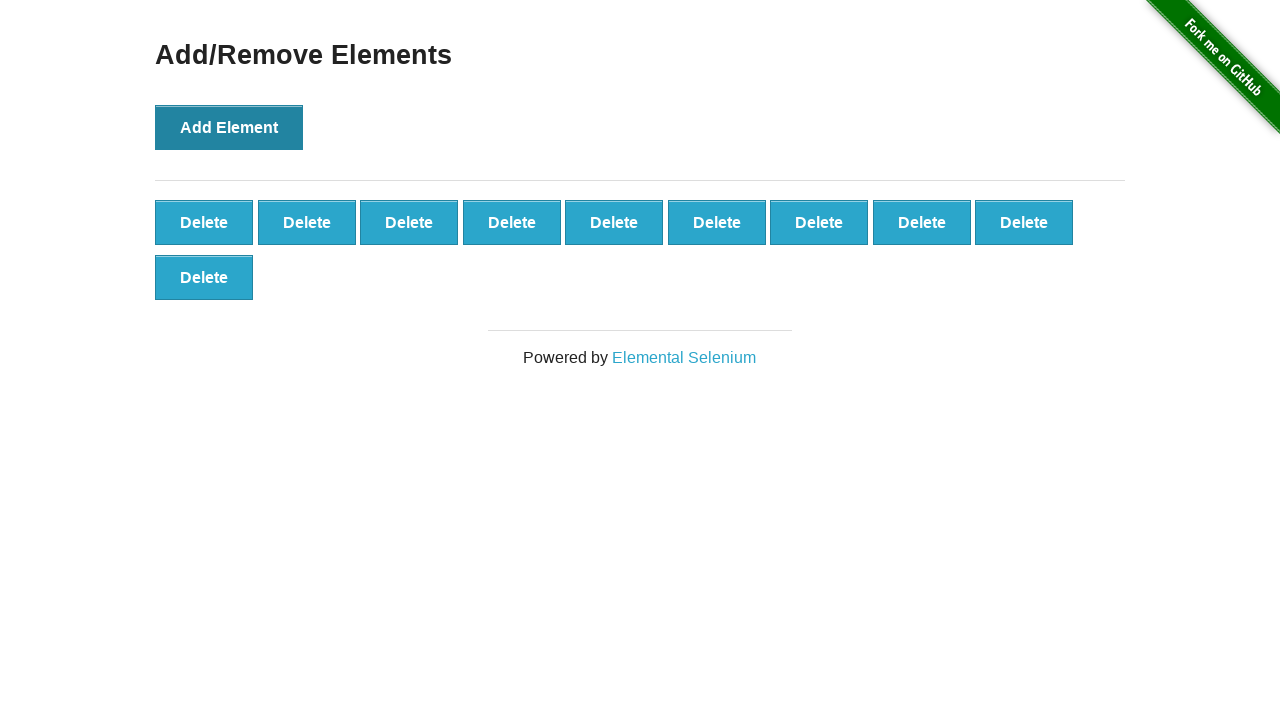

Clicked delete button (iteration 1/10) at (204, 222) on .added-manually >> nth=0
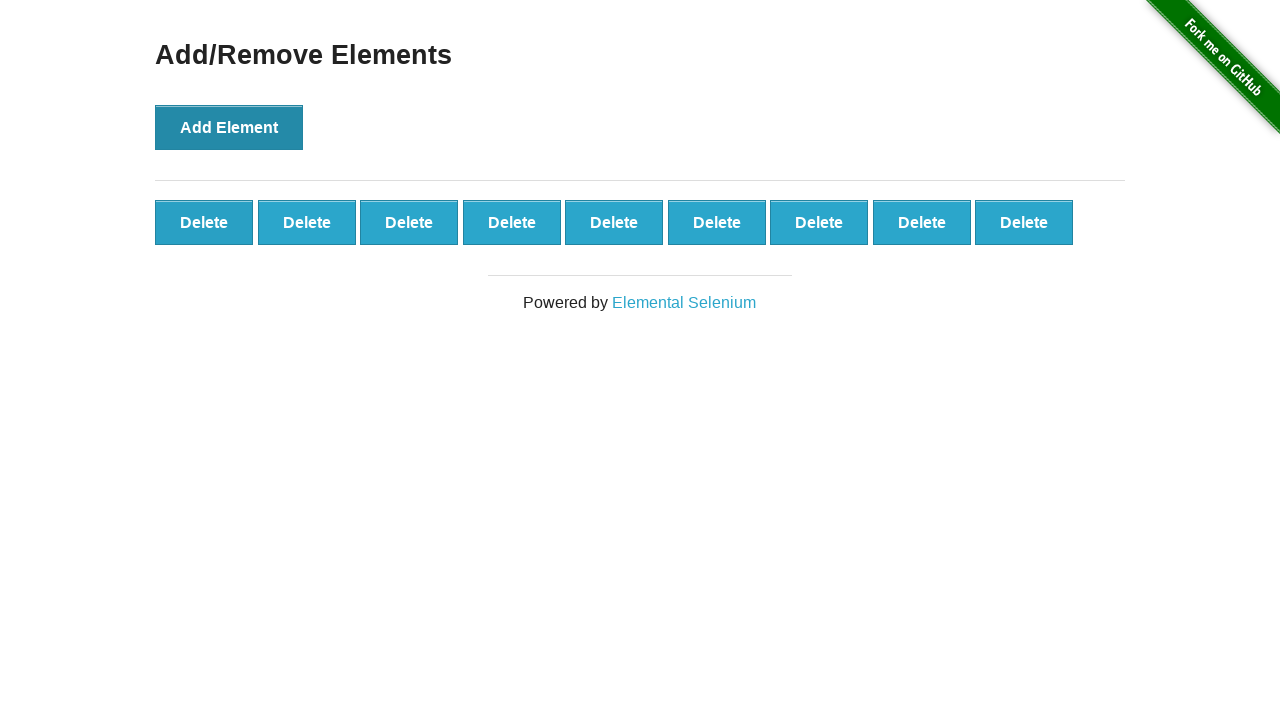

Verified 9 delete buttons remain
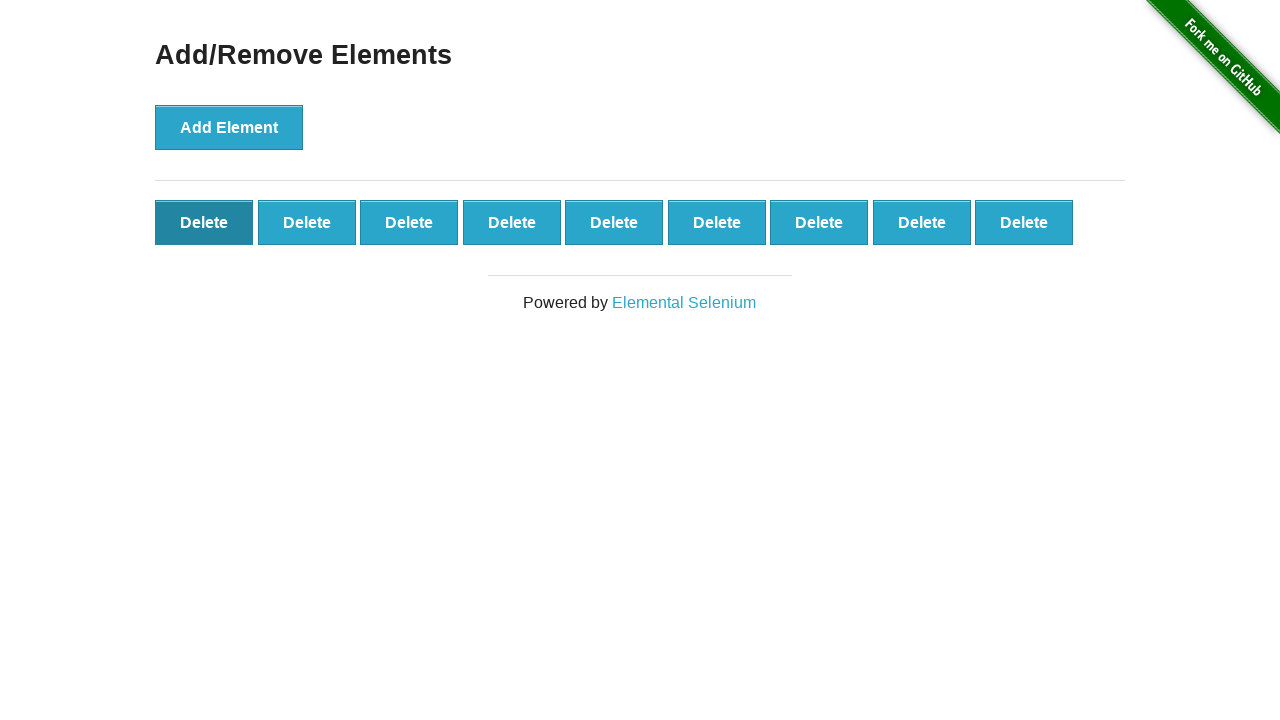

Clicked delete button (iteration 2/10) at (204, 222) on .added-manually >> nth=0
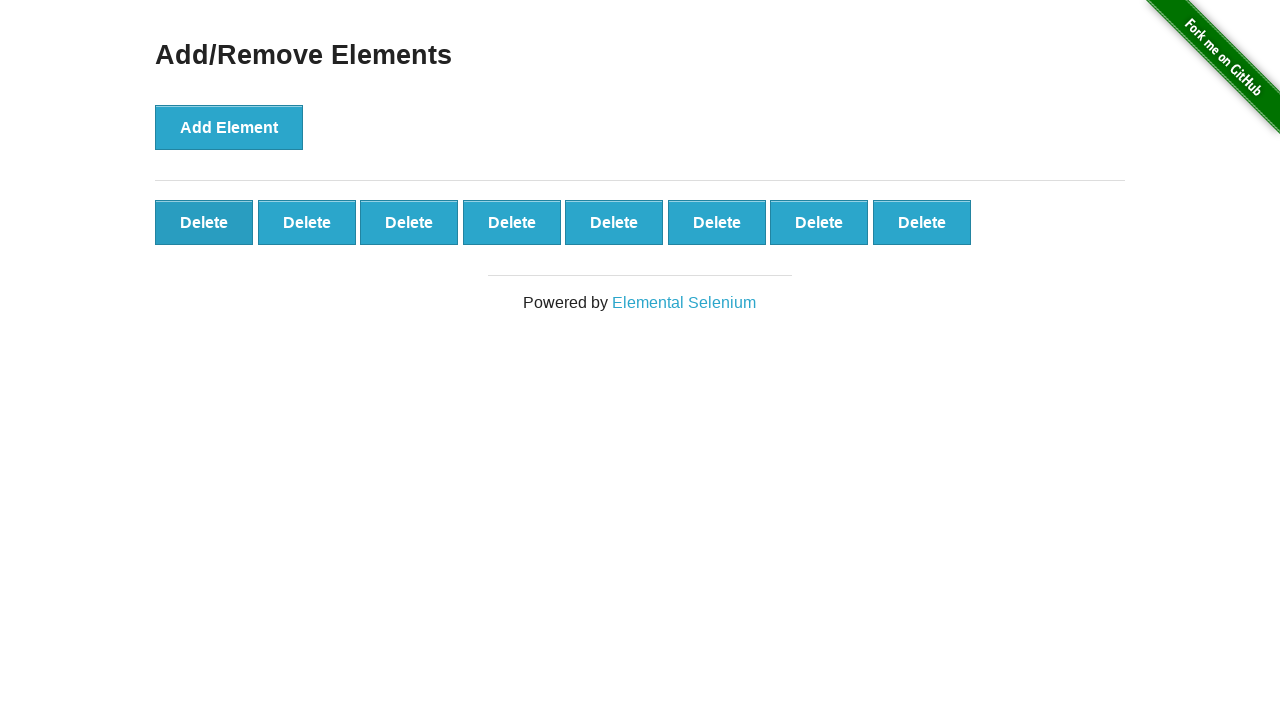

Verified 8 delete buttons remain
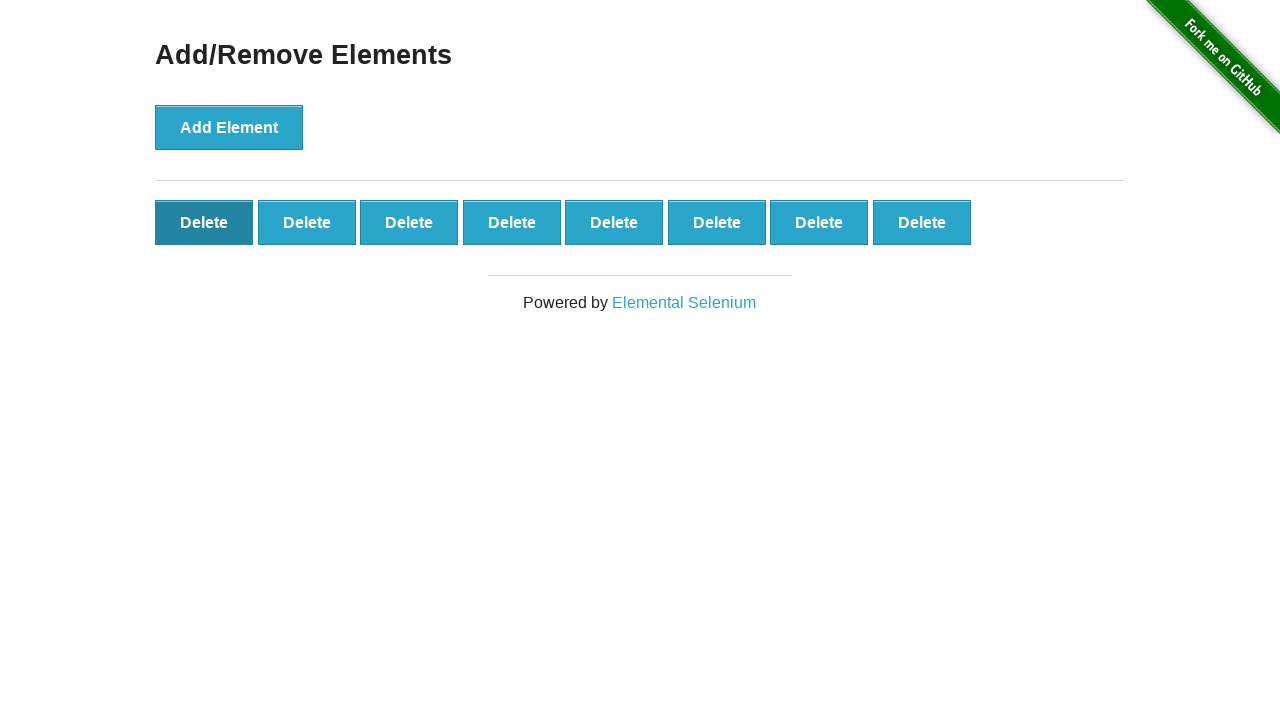

Clicked delete button (iteration 3/10) at (204, 222) on .added-manually >> nth=0
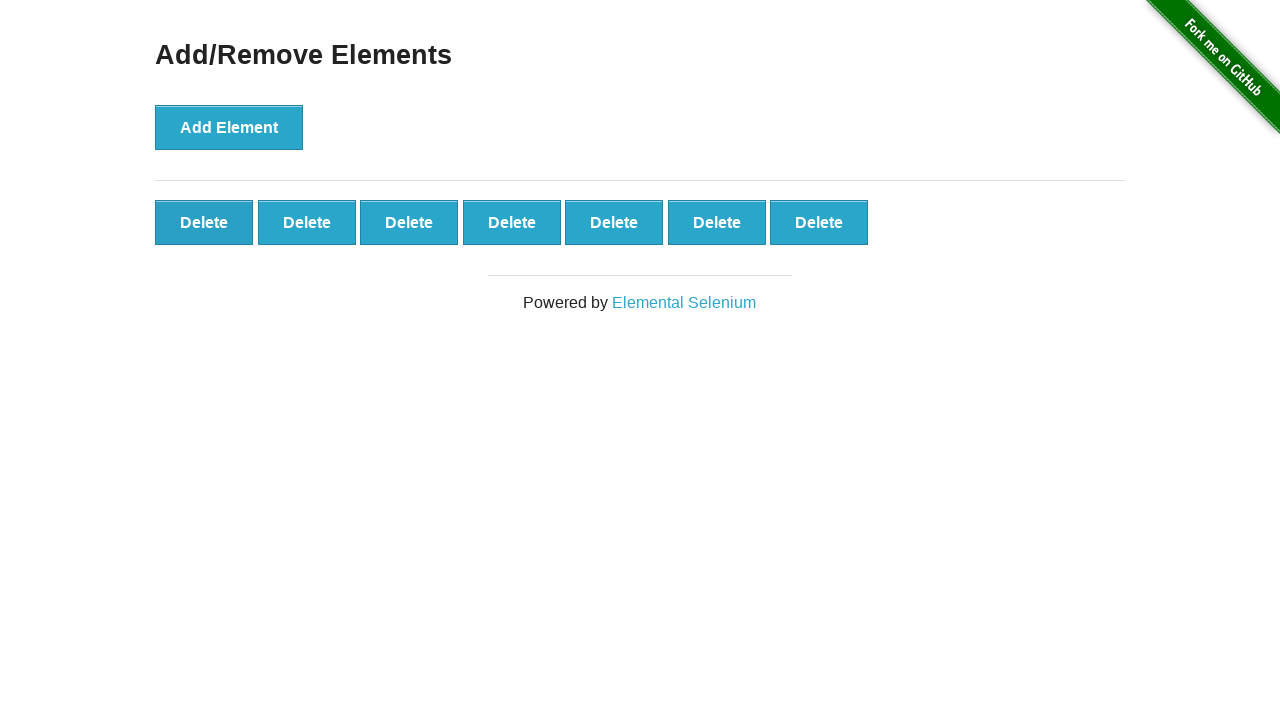

Verified 7 delete buttons remain
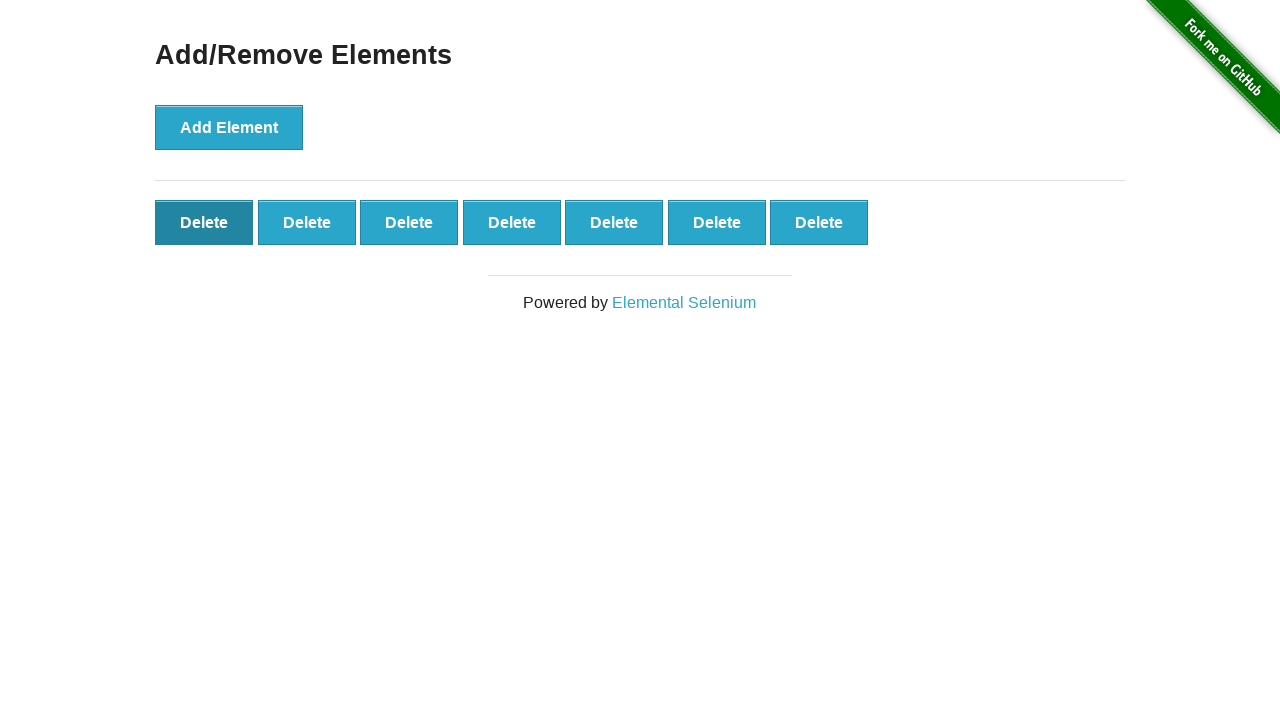

Clicked delete button (iteration 4/10) at (204, 222) on .added-manually >> nth=0
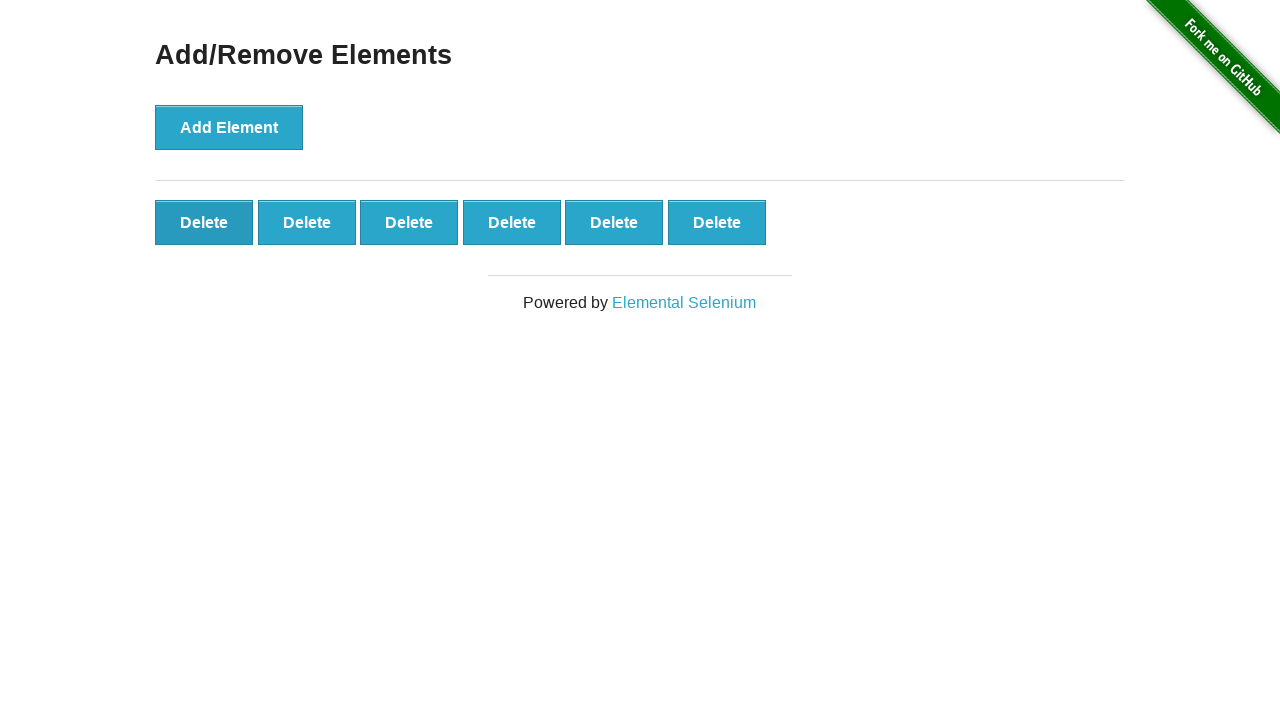

Verified 6 delete buttons remain
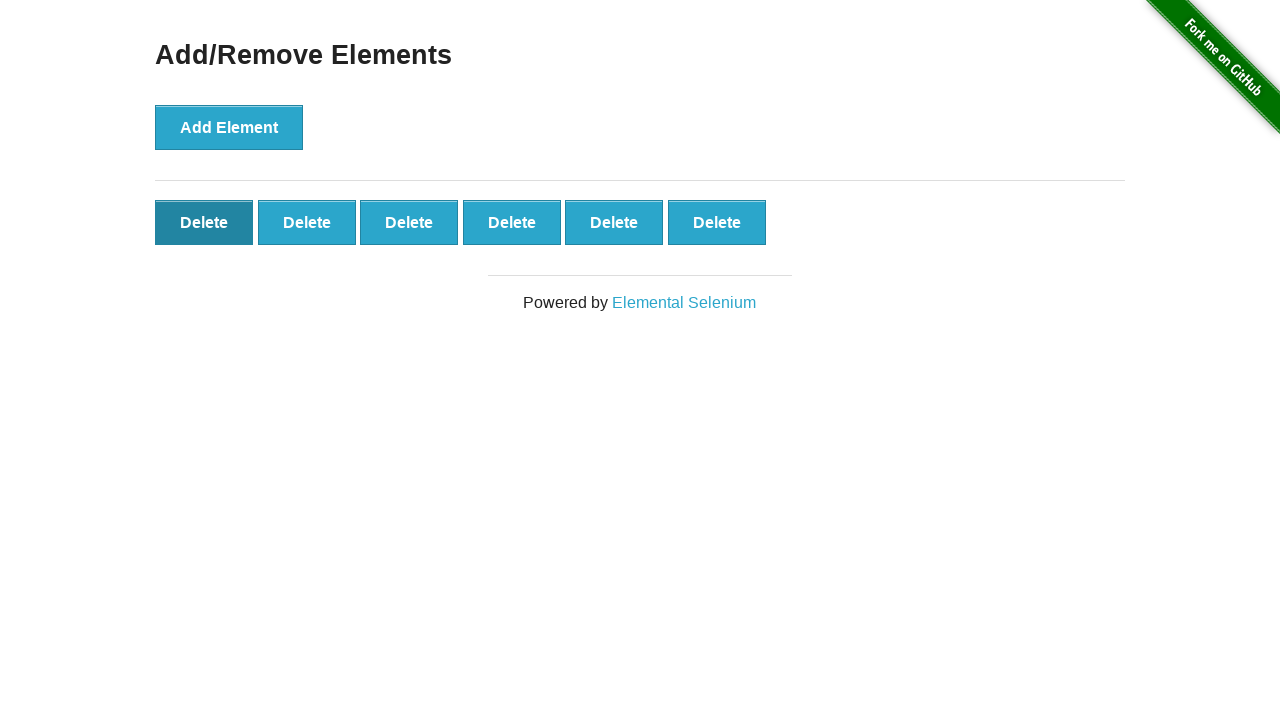

Clicked delete button (iteration 5/10) at (204, 222) on .added-manually >> nth=0
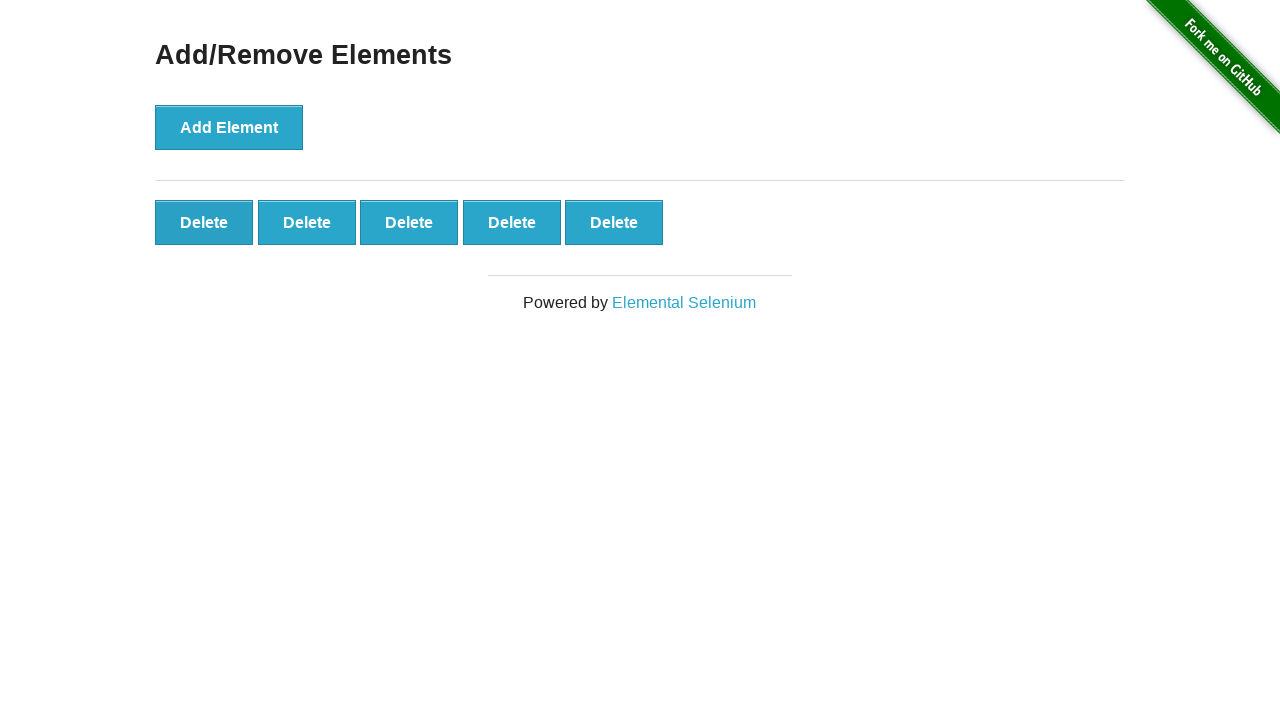

Verified 5 delete buttons remain
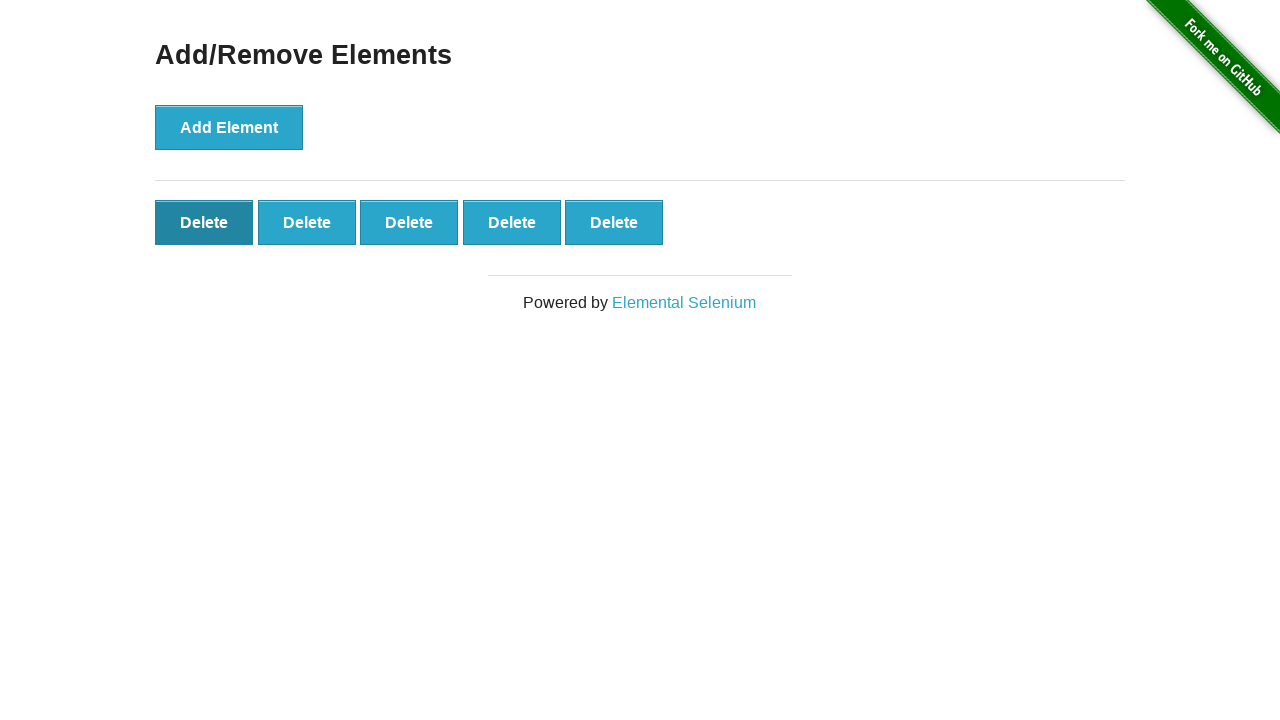

Clicked delete button (iteration 6/10) at (204, 222) on .added-manually >> nth=0
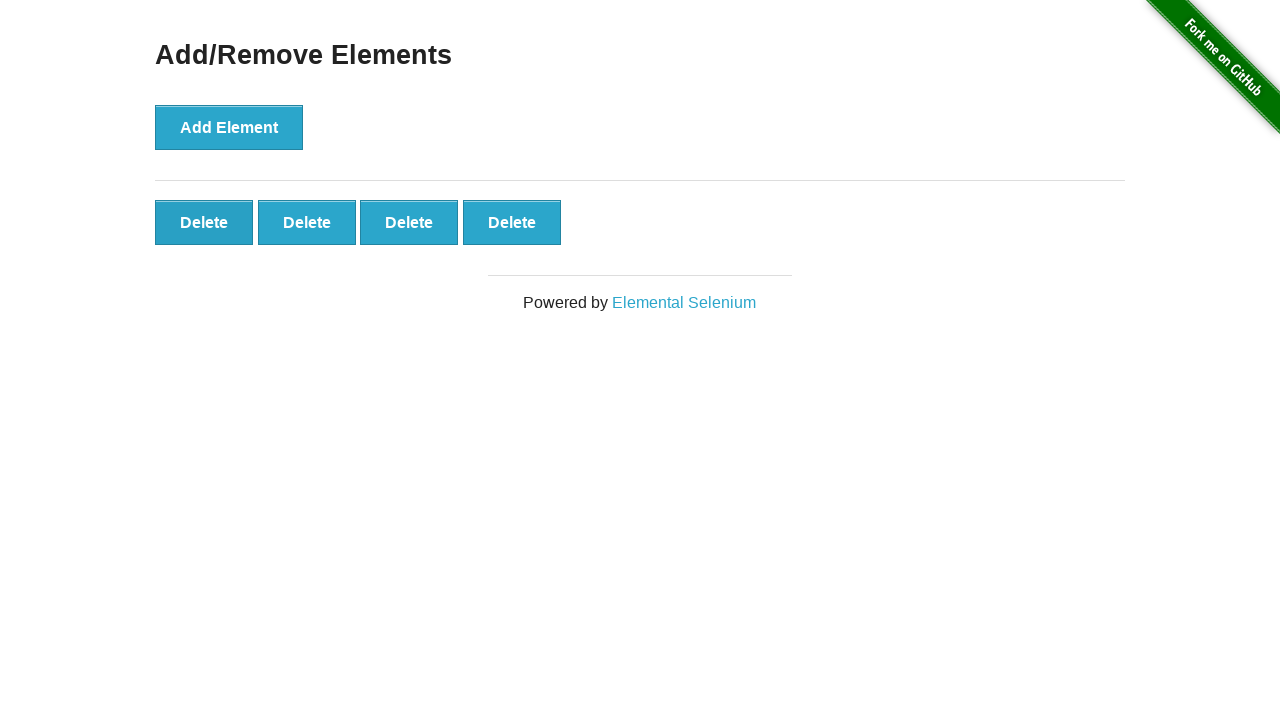

Verified 4 delete buttons remain
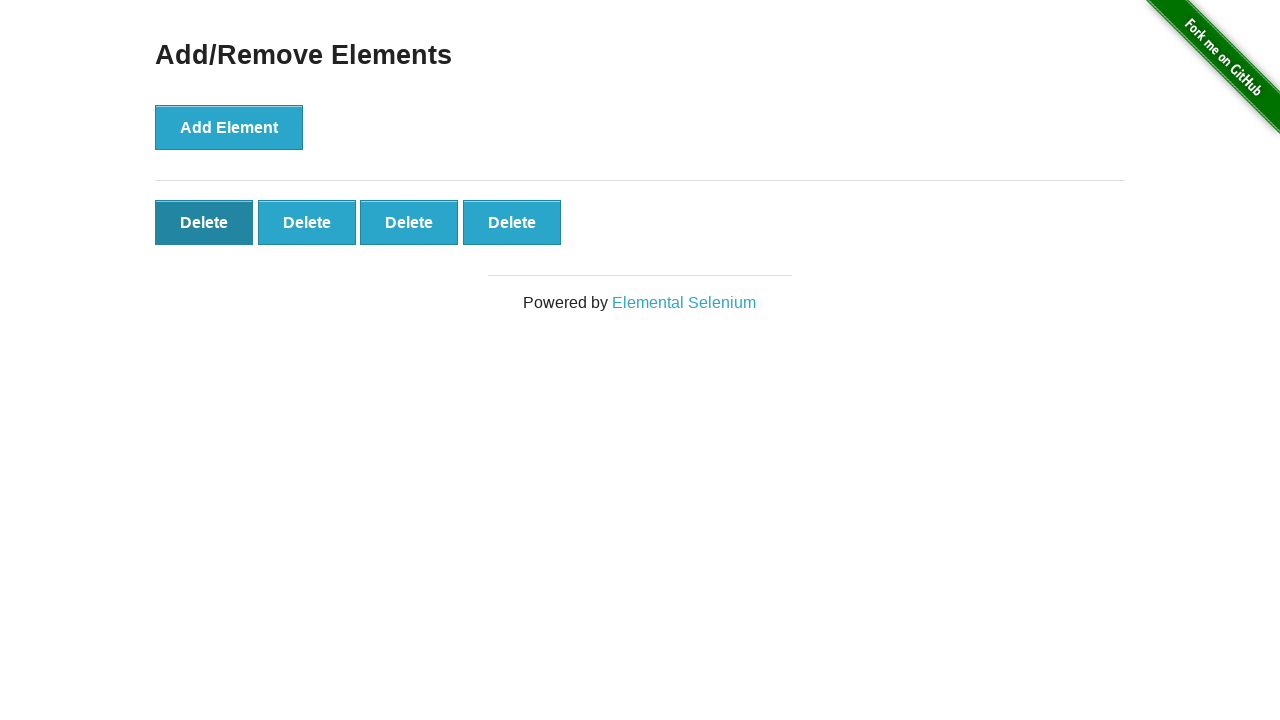

Clicked delete button (iteration 7/10) at (204, 222) on .added-manually >> nth=0
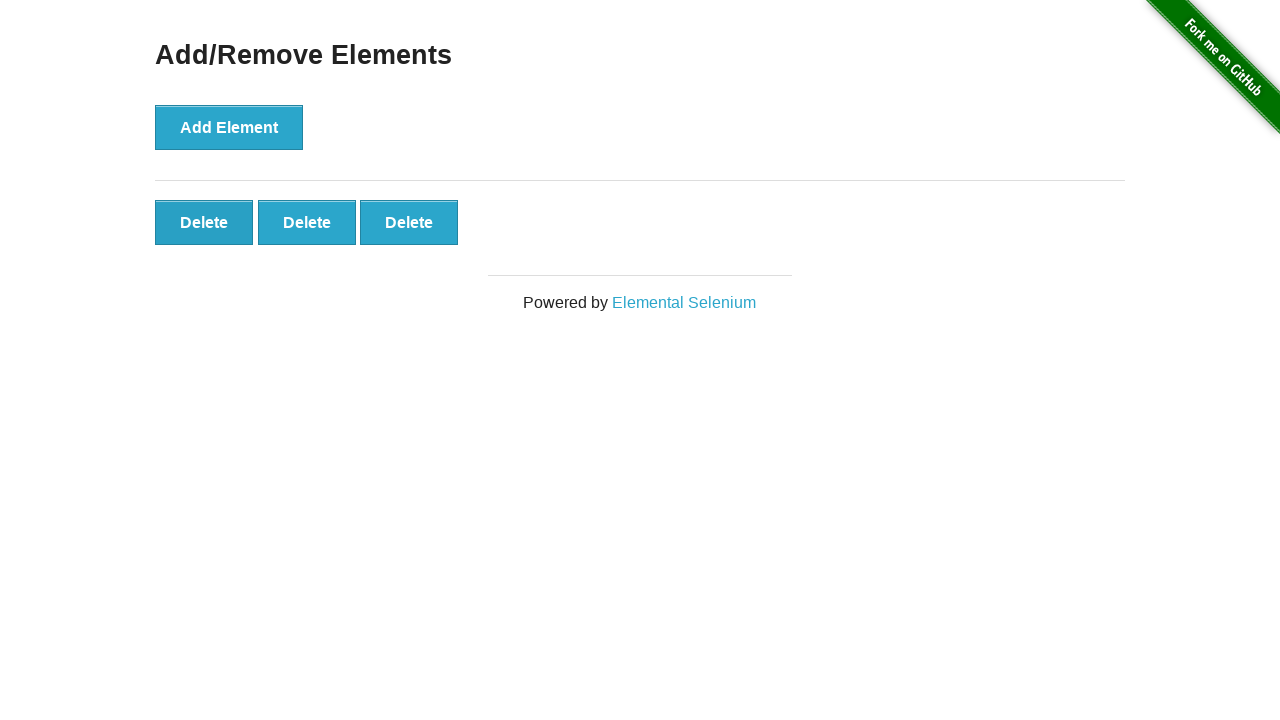

Verified 3 delete buttons remain
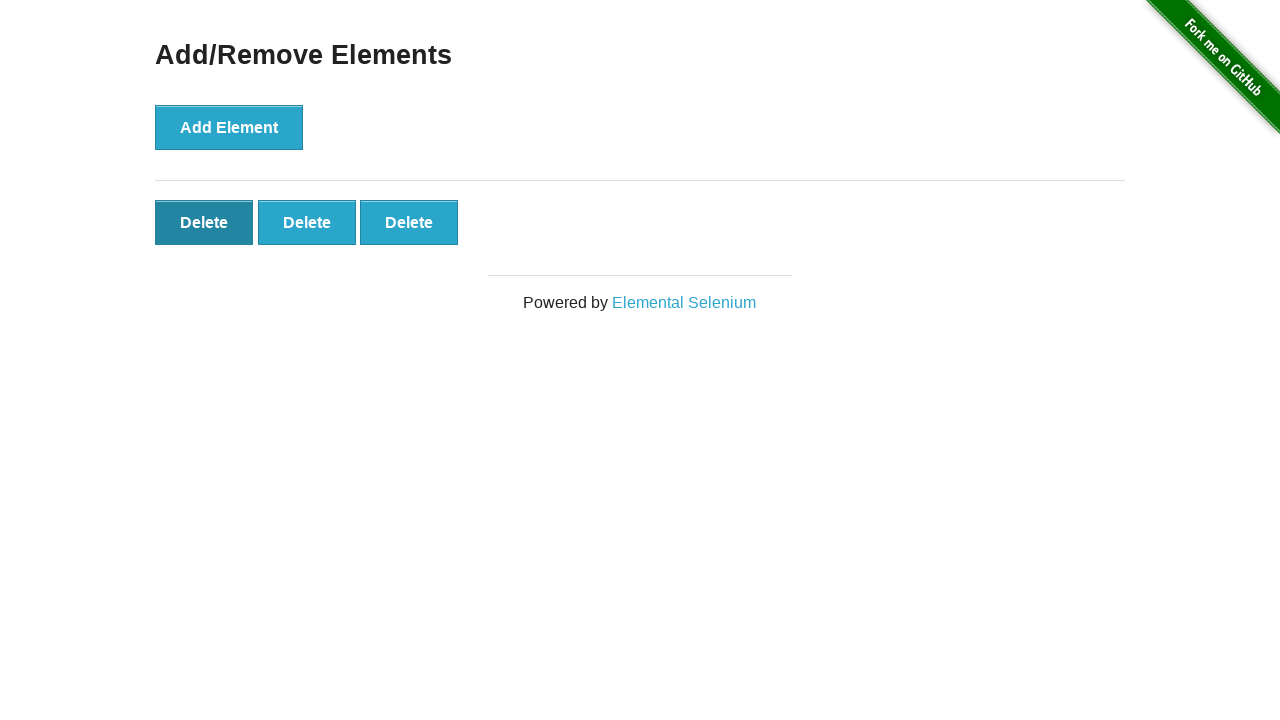

Clicked delete button (iteration 8/10) at (204, 222) on .added-manually >> nth=0
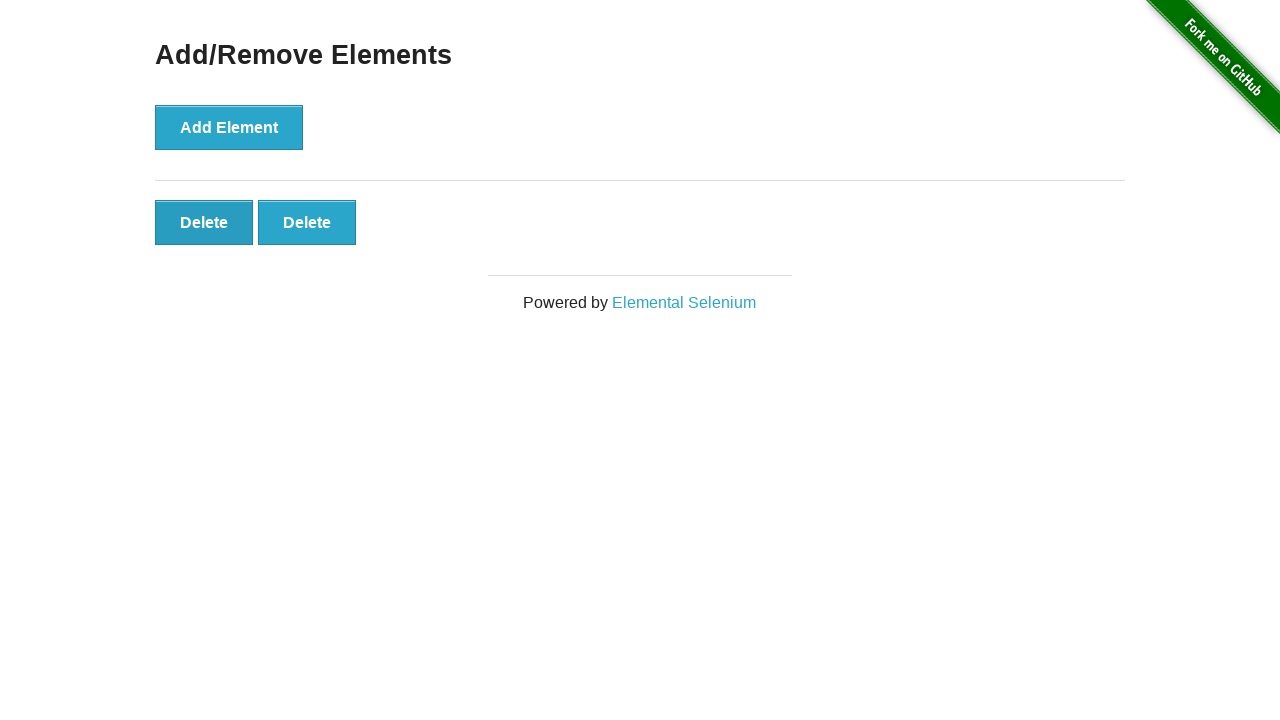

Verified 2 delete buttons remain
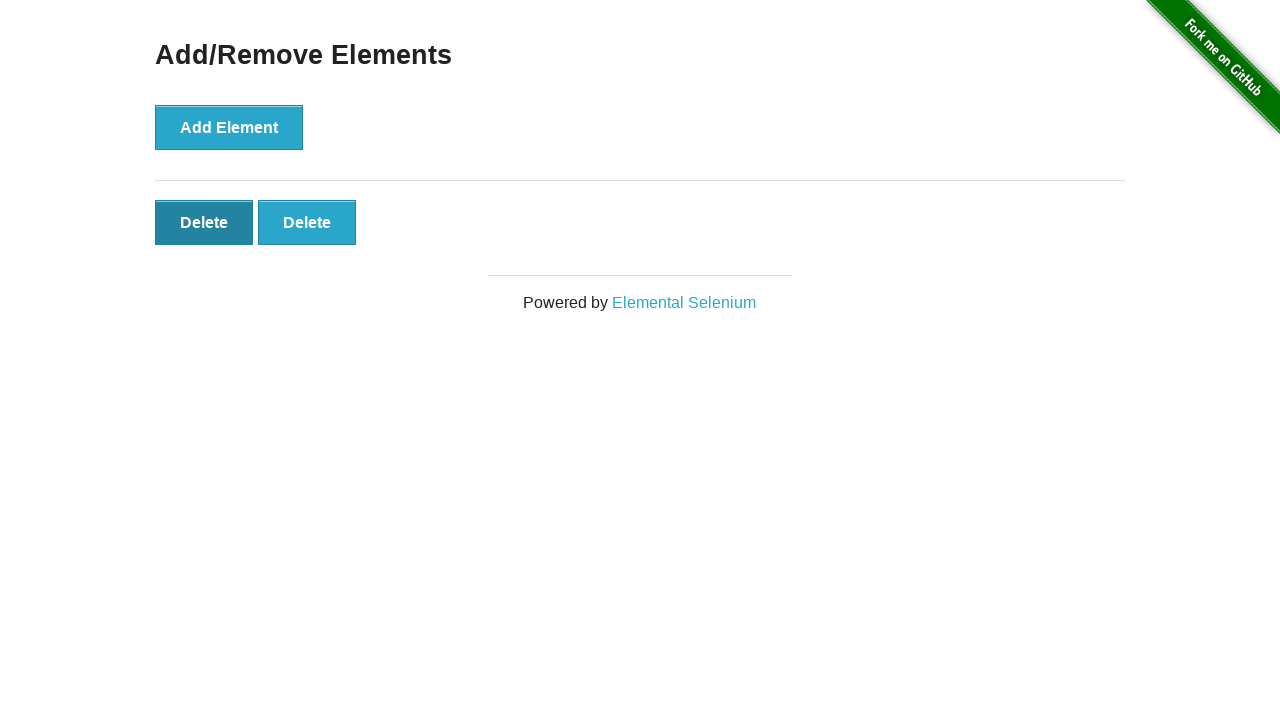

Clicked delete button (iteration 9/10) at (204, 222) on .added-manually >> nth=0
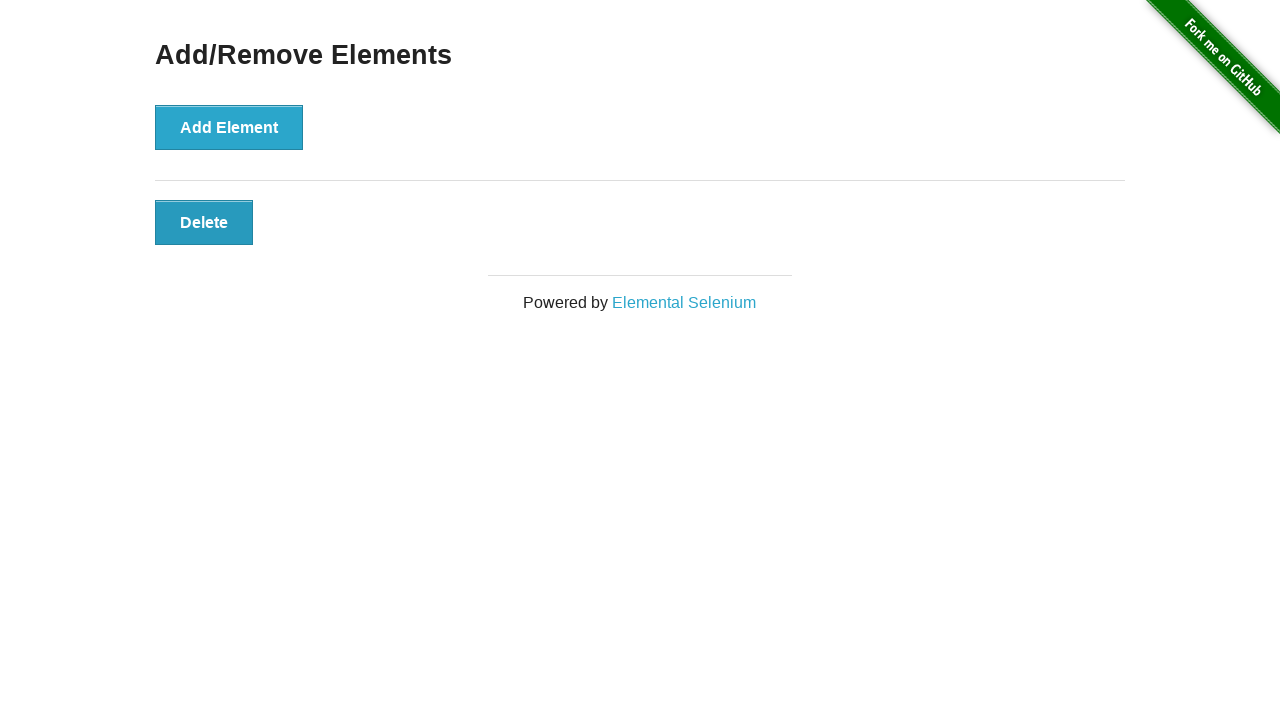

Verified 1 delete buttons remain
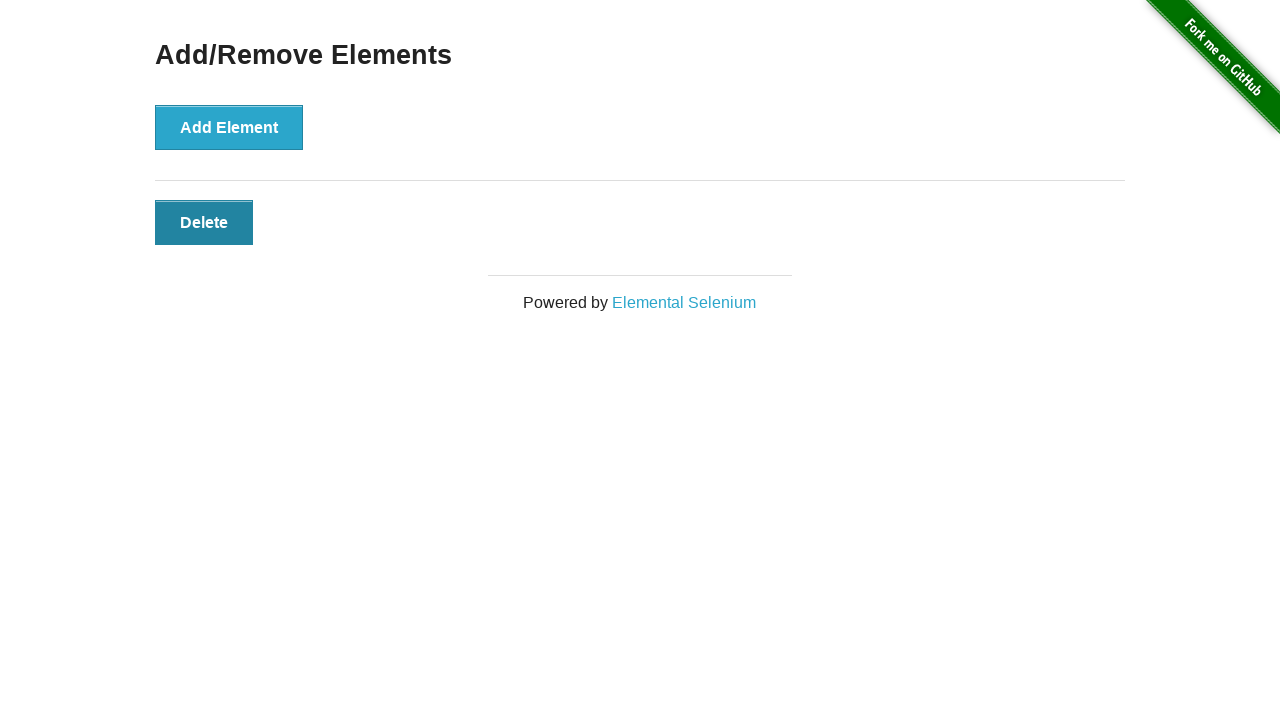

Clicked delete button (iteration 10/10) at (204, 222) on .added-manually >> nth=0
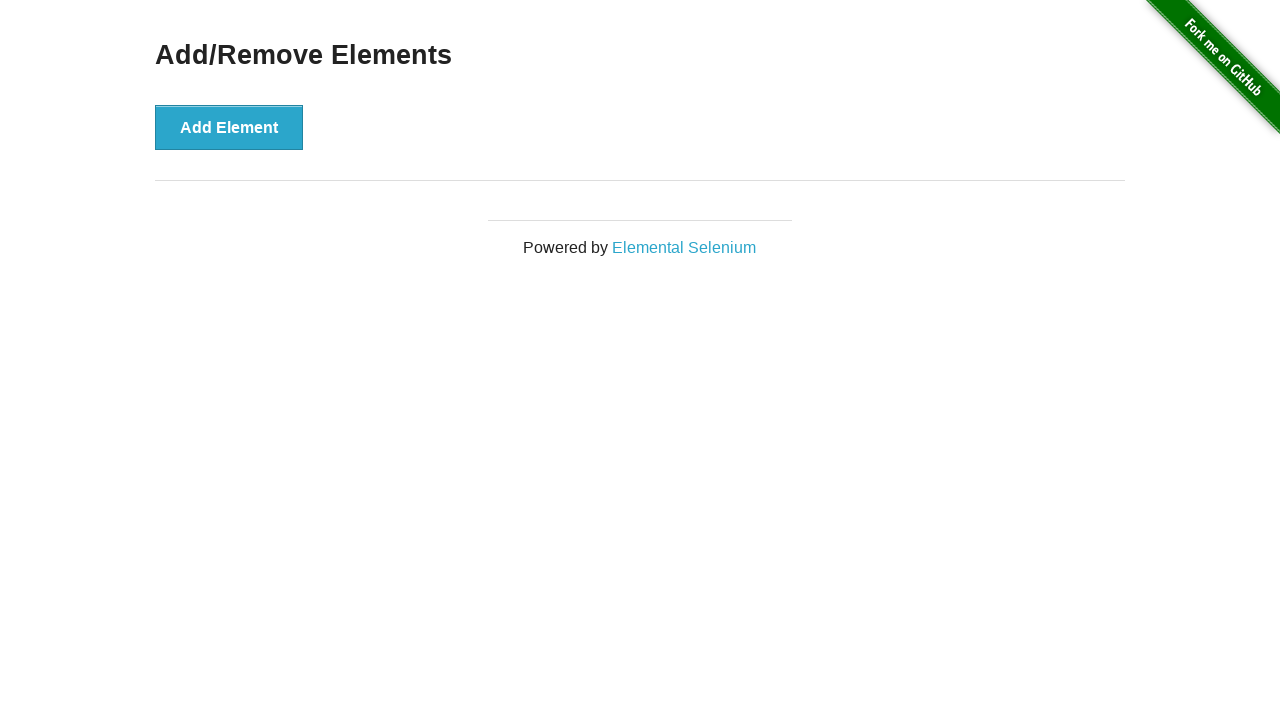

Verified all delete buttons have been removed
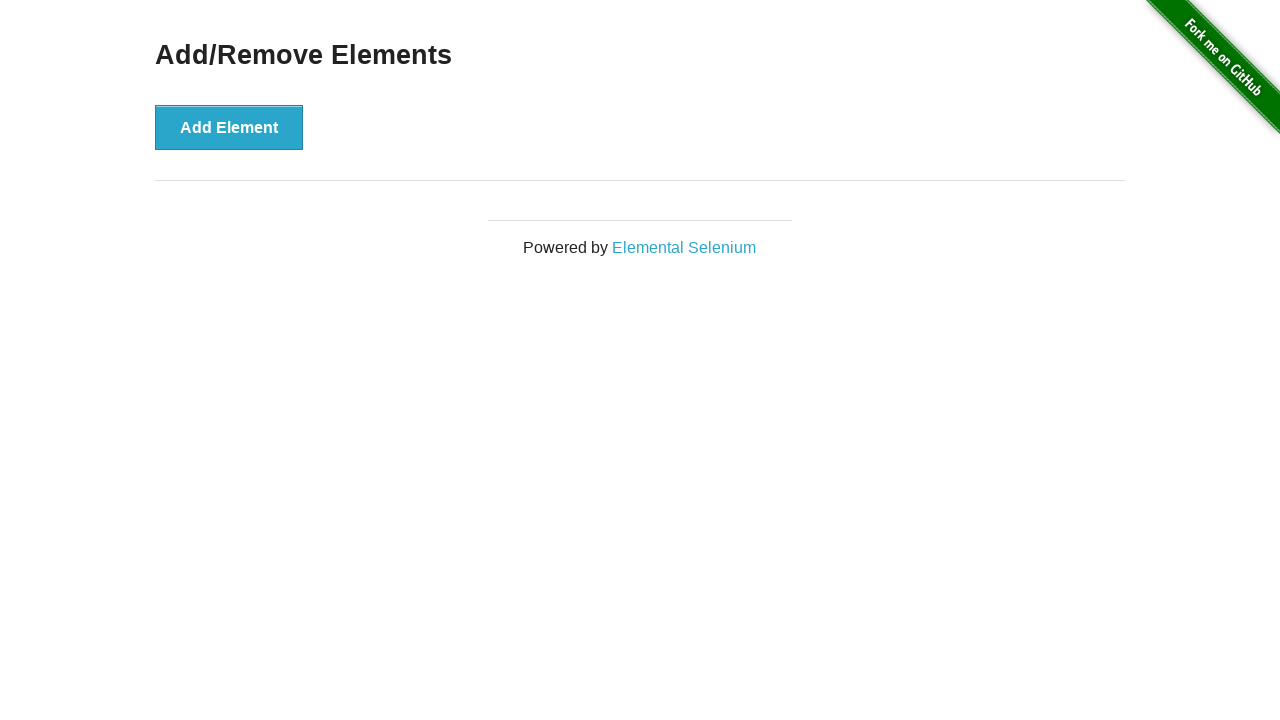

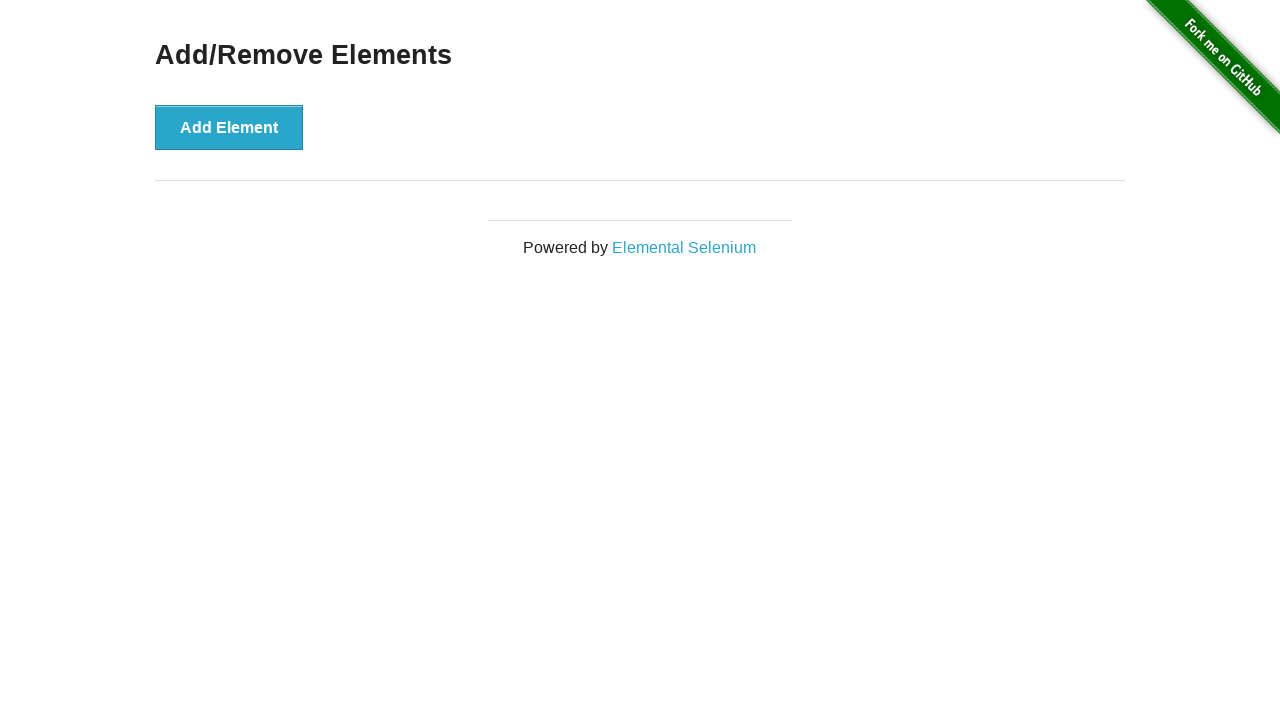